Tests element visibility states by verifying loading icon and text elements are not in DOM initially, then clicking start and waiting for loading to complete

Starting URL: http://the-internet.herokuapp.com/dynamic_loading/2

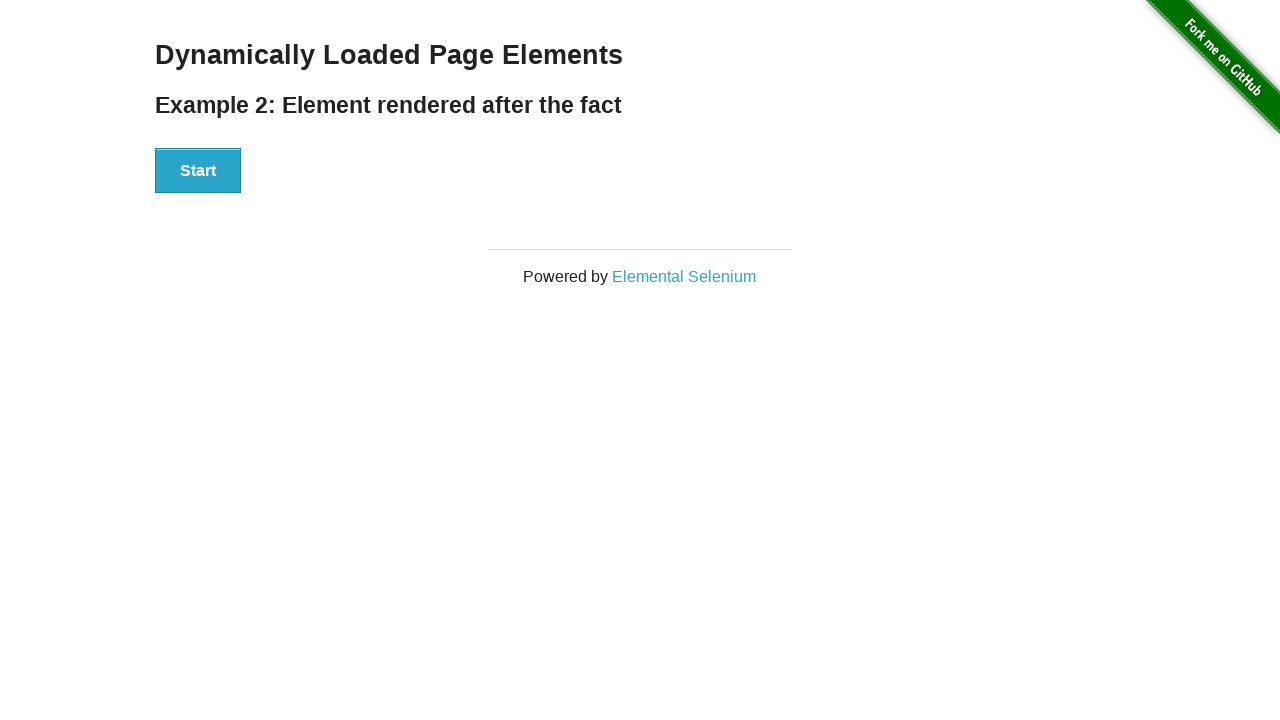

Verified loading icon is not in DOM initially
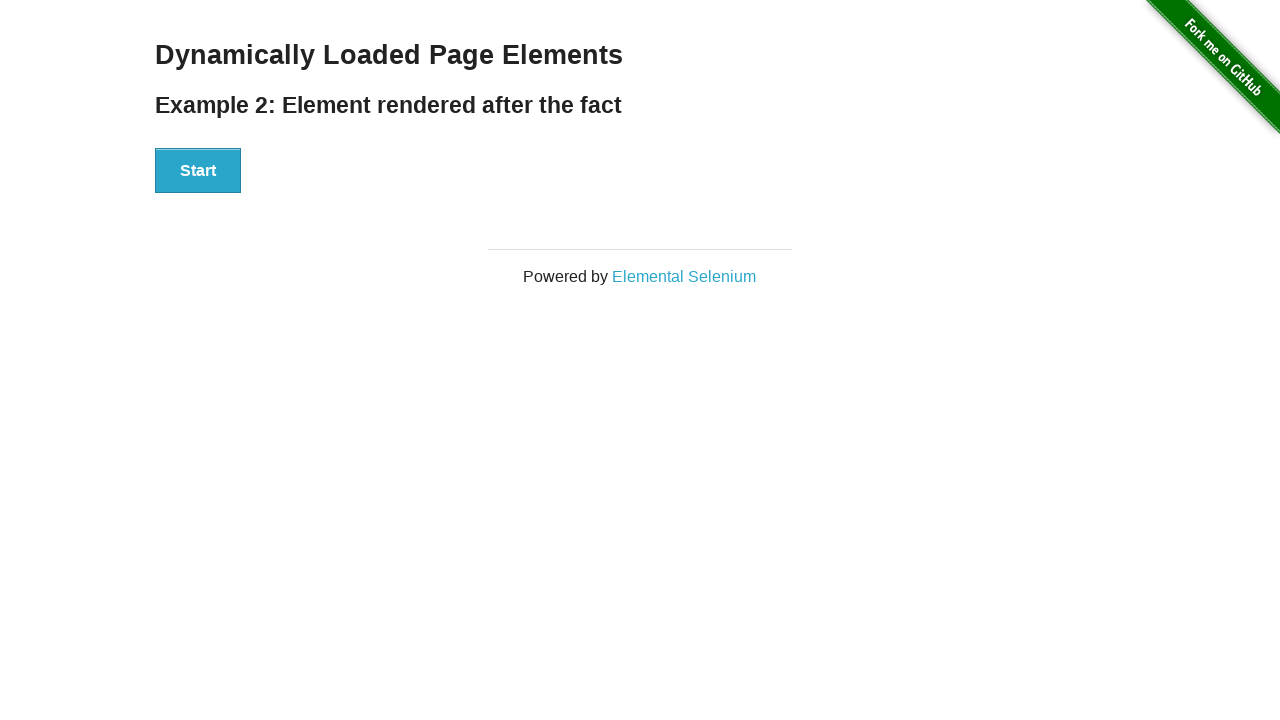

Verified 'Hello World!' text is not in DOM initially
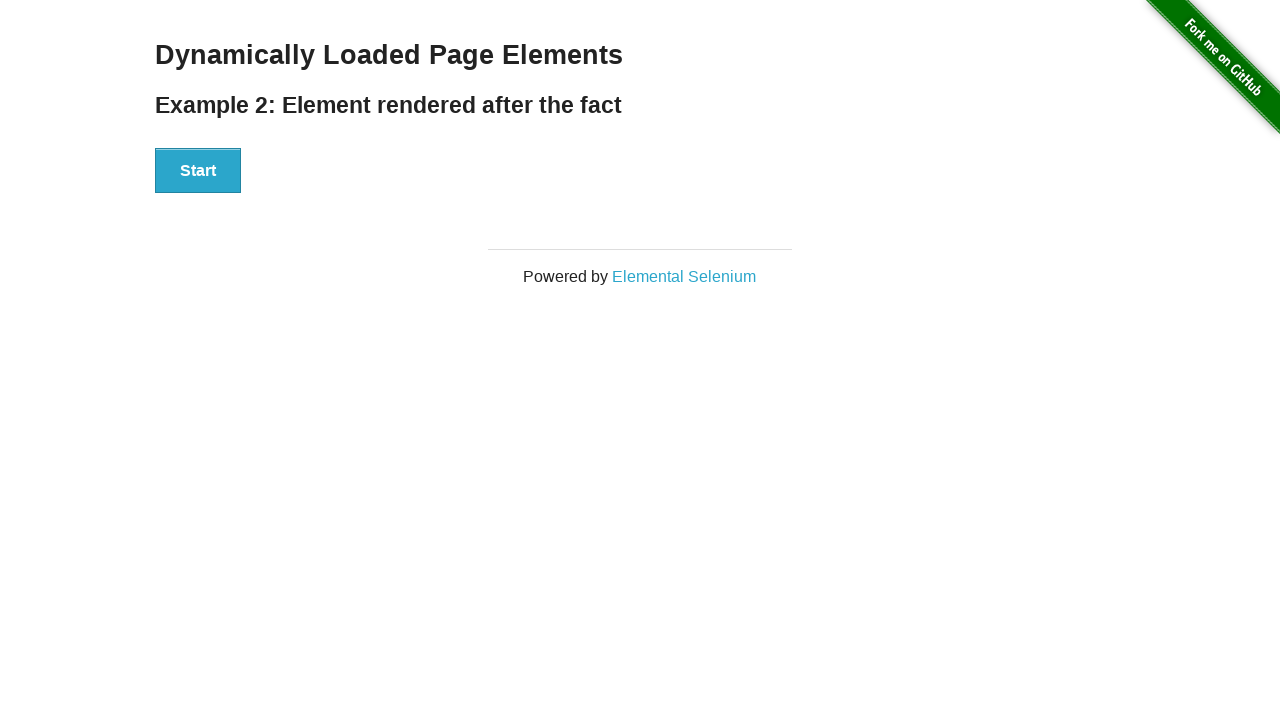

Clicked the Start button at (198, 171) on xpath=//button[contains(text(),'Start')]
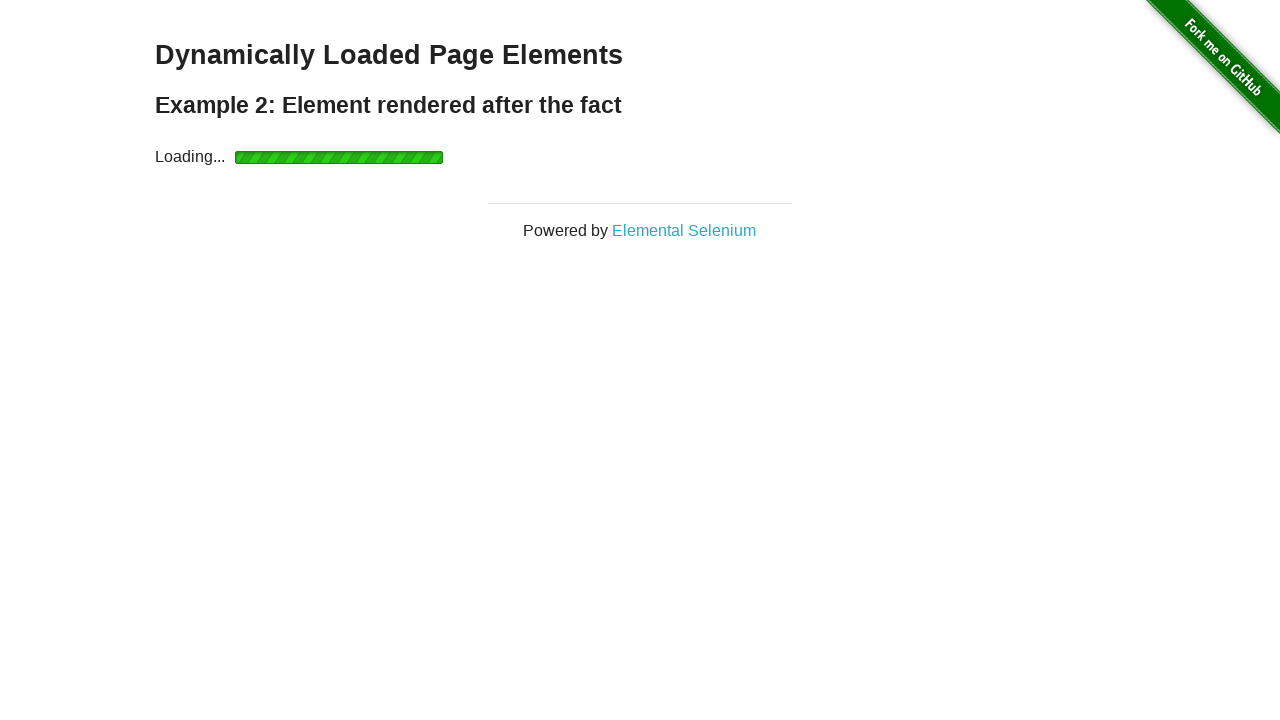

Loading icon disappeared after loading completed
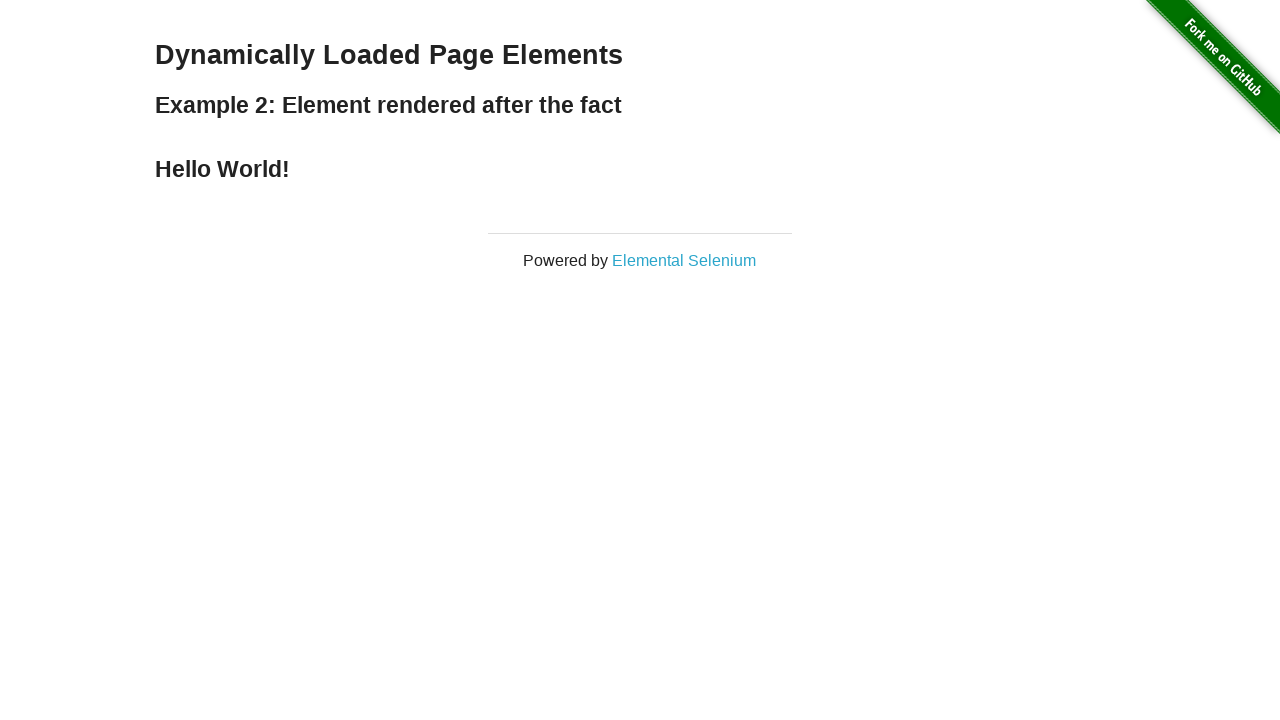

Start button is no longer visible in DOM
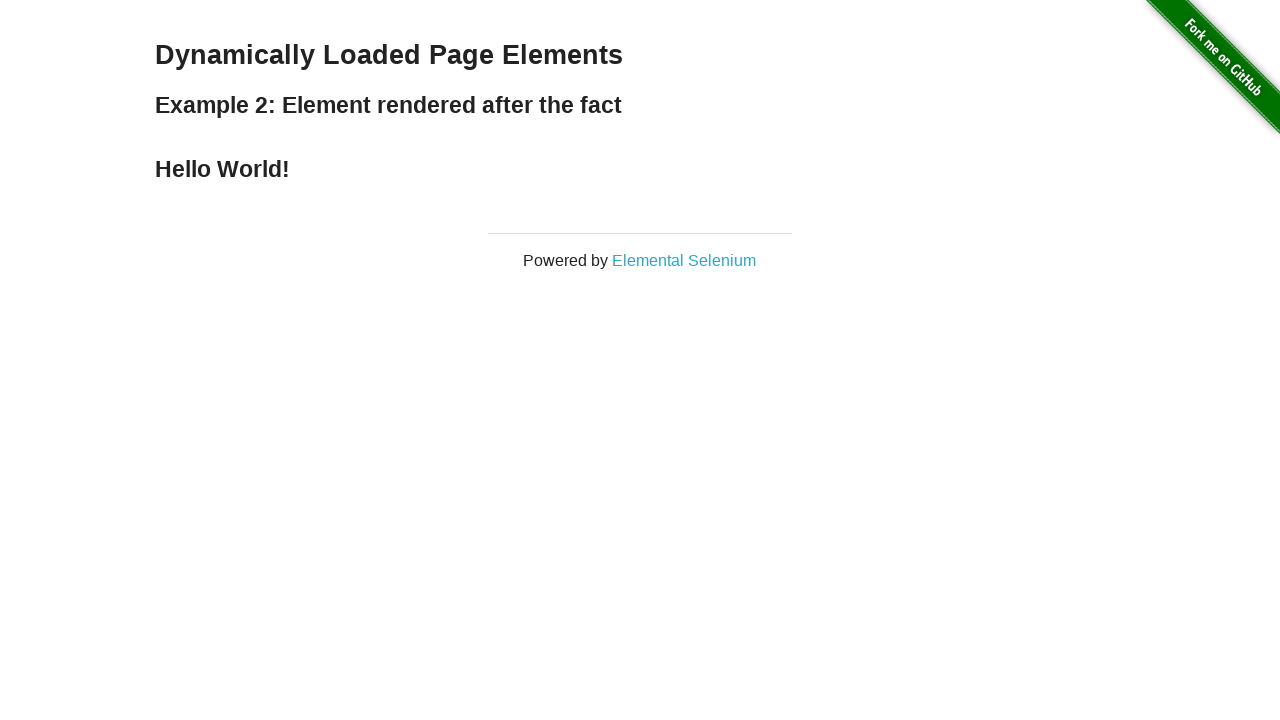

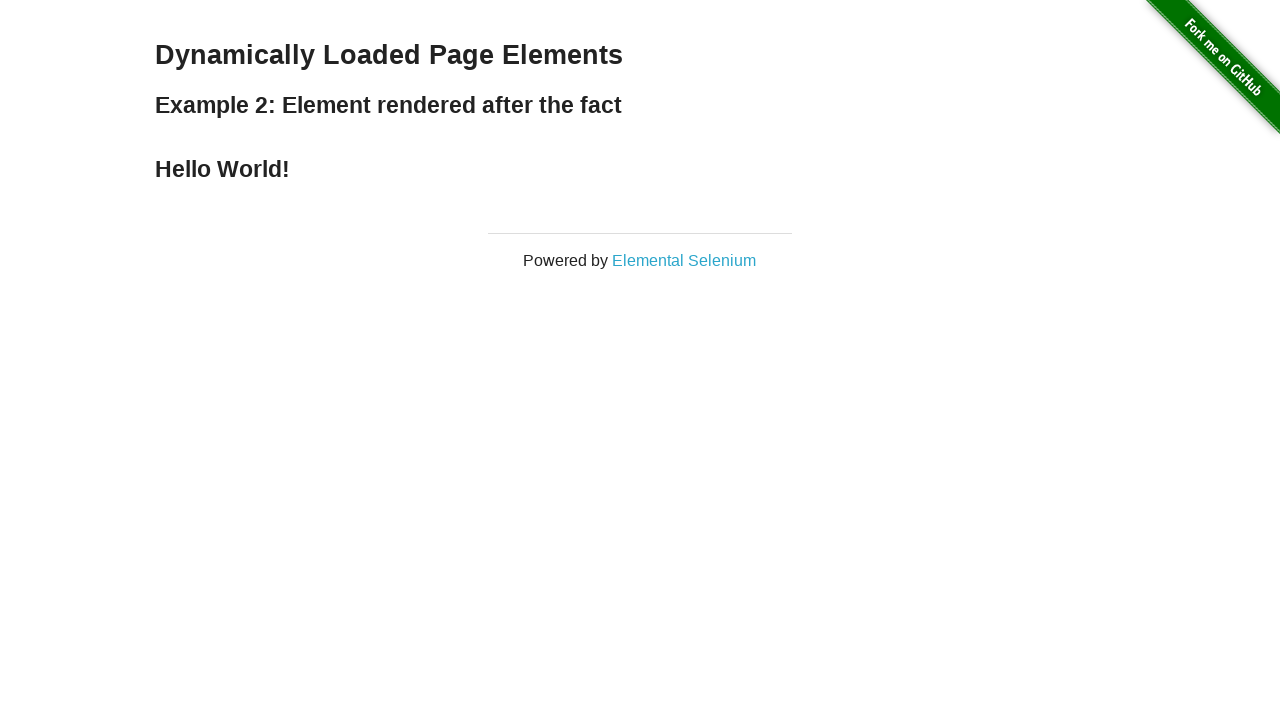